Selects the female radio button and verifies that only one radio button is selected

Starting URL: https://ultimateqa.com/simple-html-elements-for-automation/

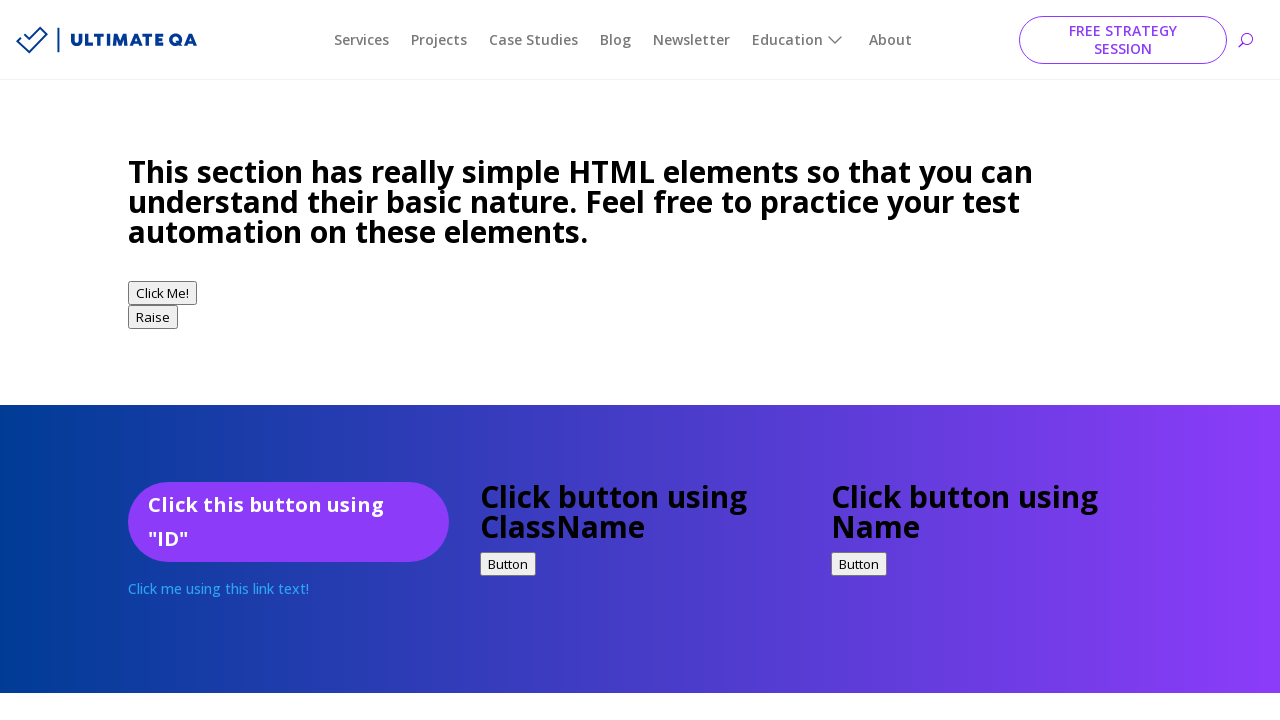

Waited for female radio button to be visible
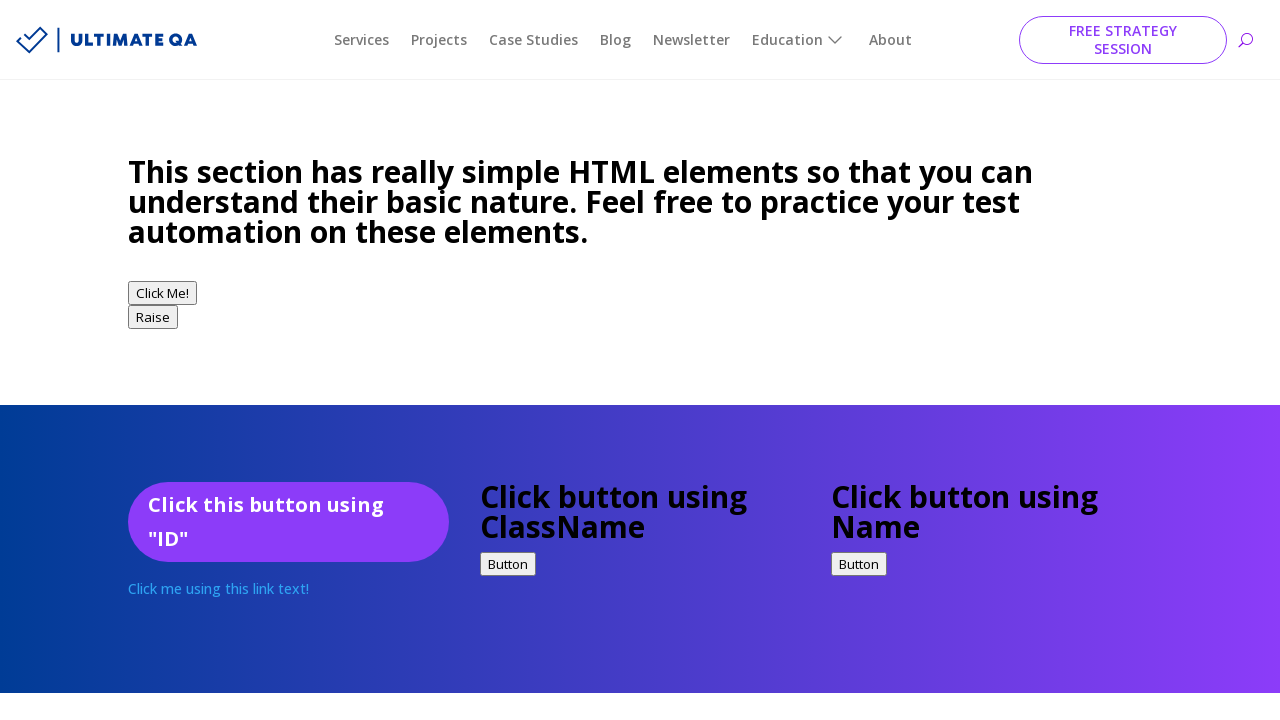

Clicked the female radio button at (140, 360) on input[type='radio'][value='female']
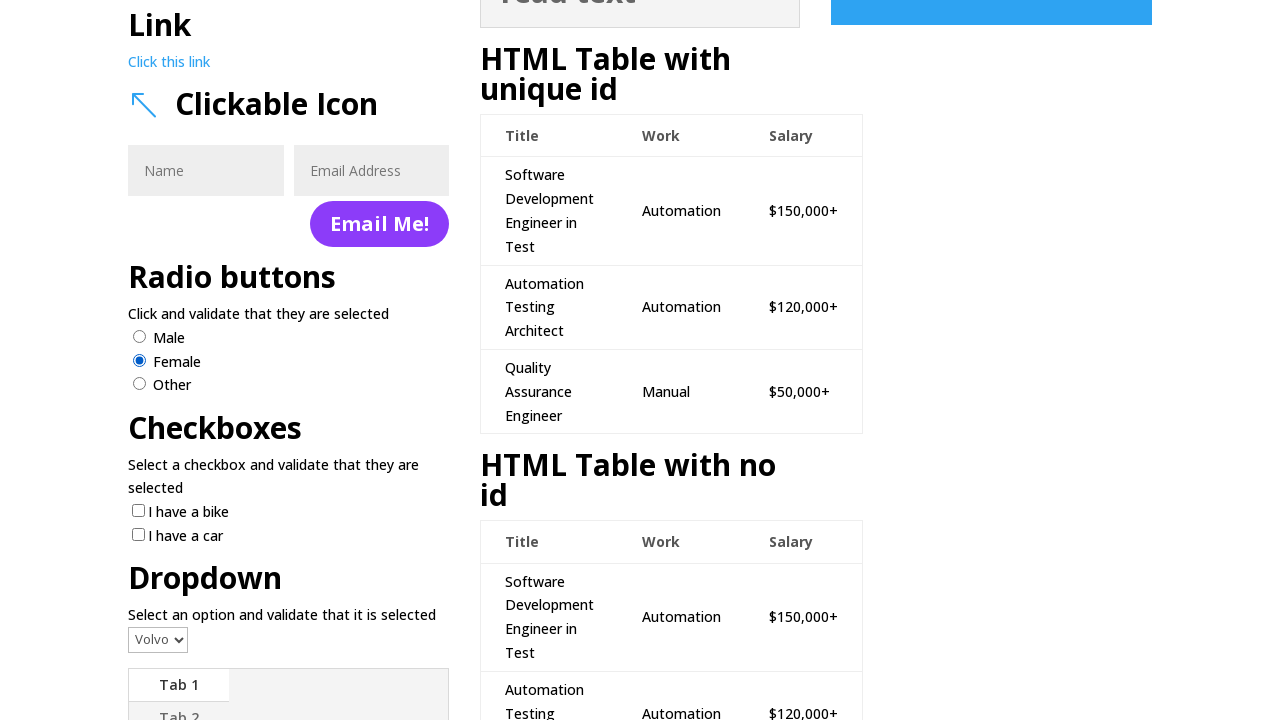

Located all checked radio buttons
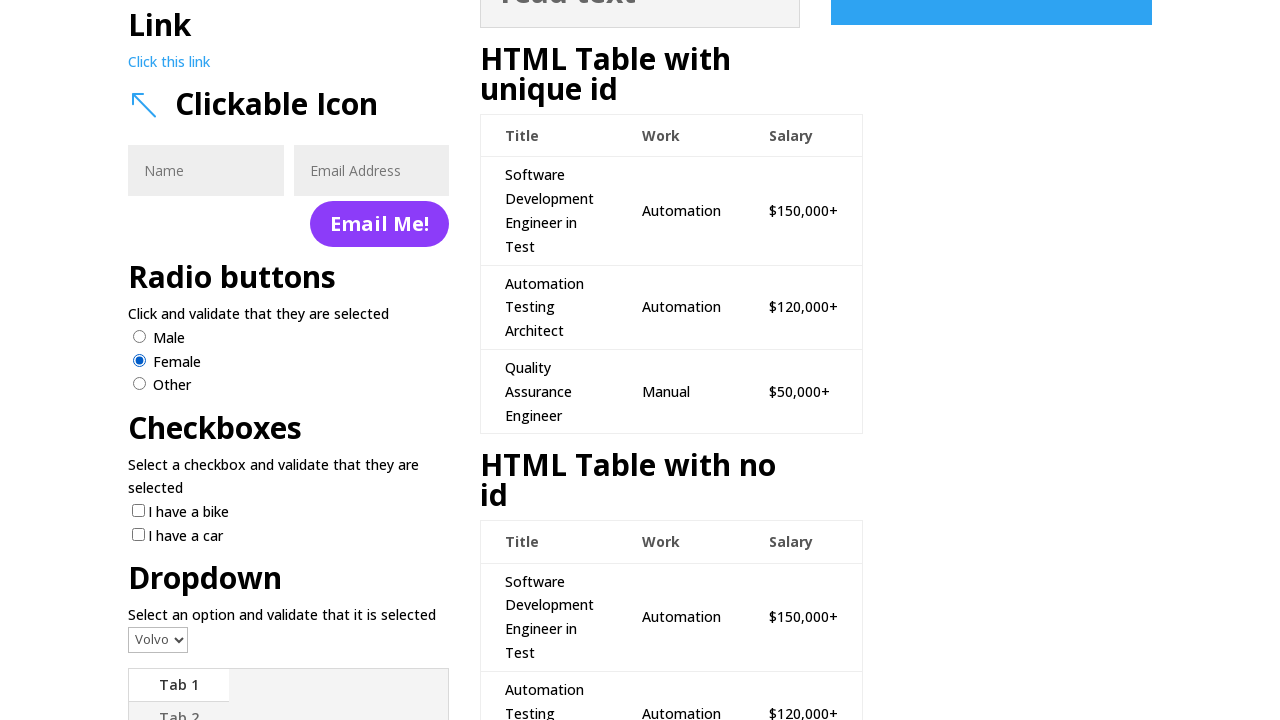

Asserted that only one radio button is selected
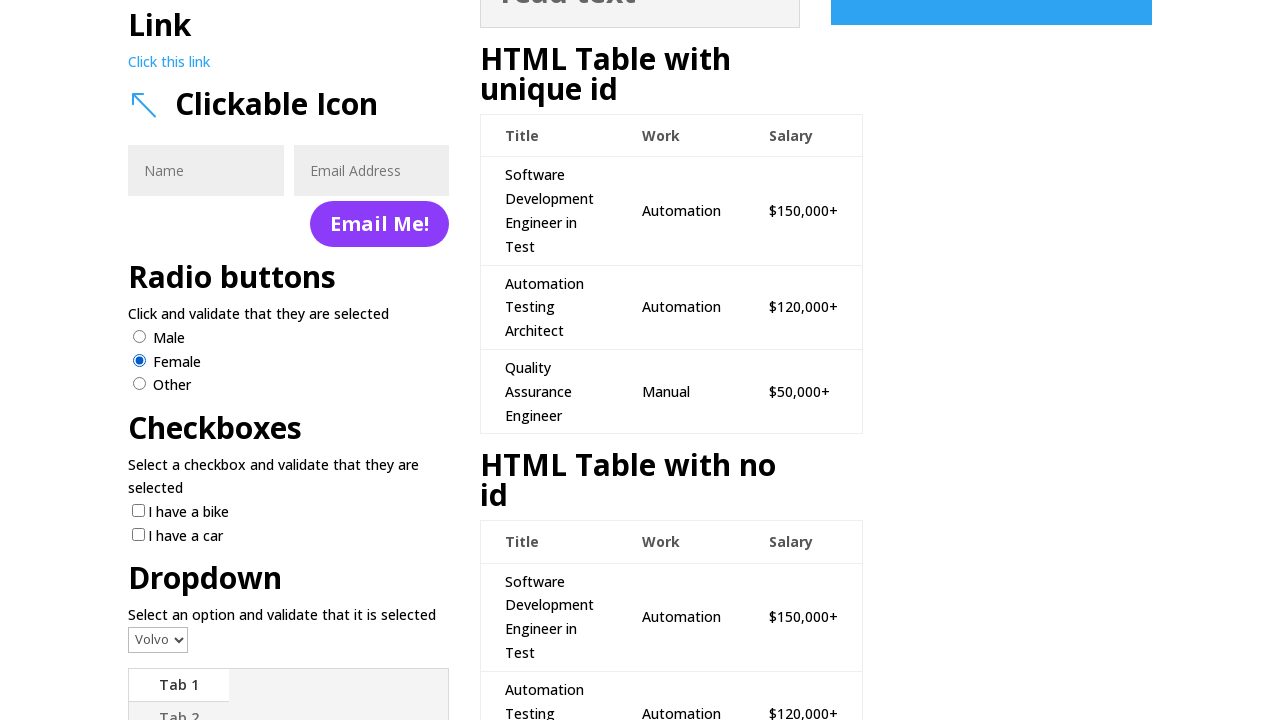

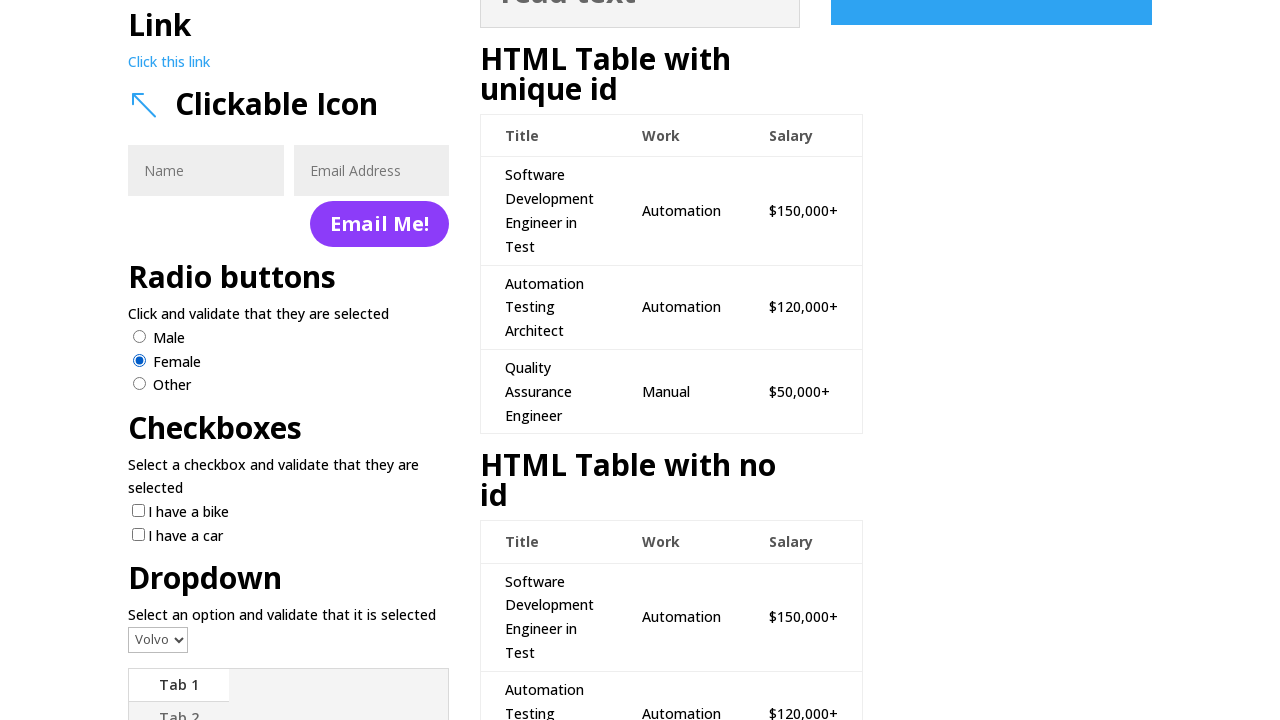